Tests right-click (context click) functionality on the DemoQA buttons page by navigating to Elements, then Buttons, and performing a right-click action on a button.

Starting URL: https://demoqa.com/

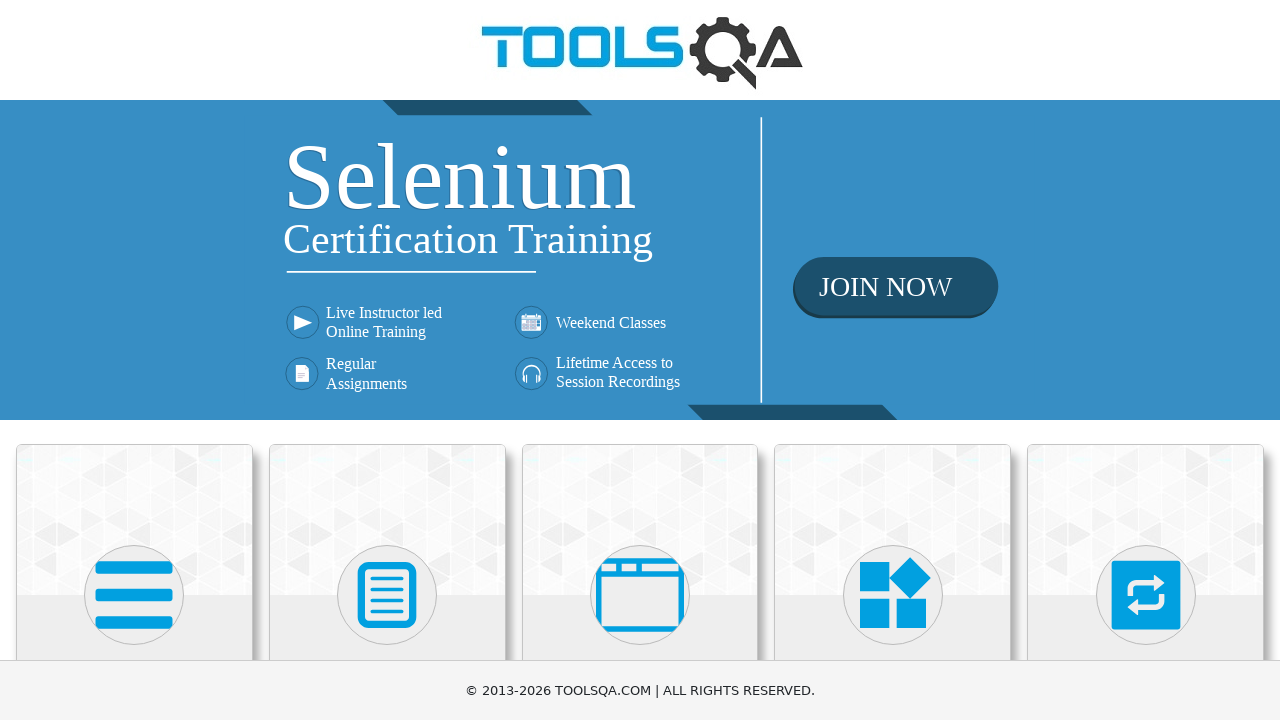

Clicked on Elements card to navigate to Elements section at (134, 360) on xpath=//h5[text()='Elements']
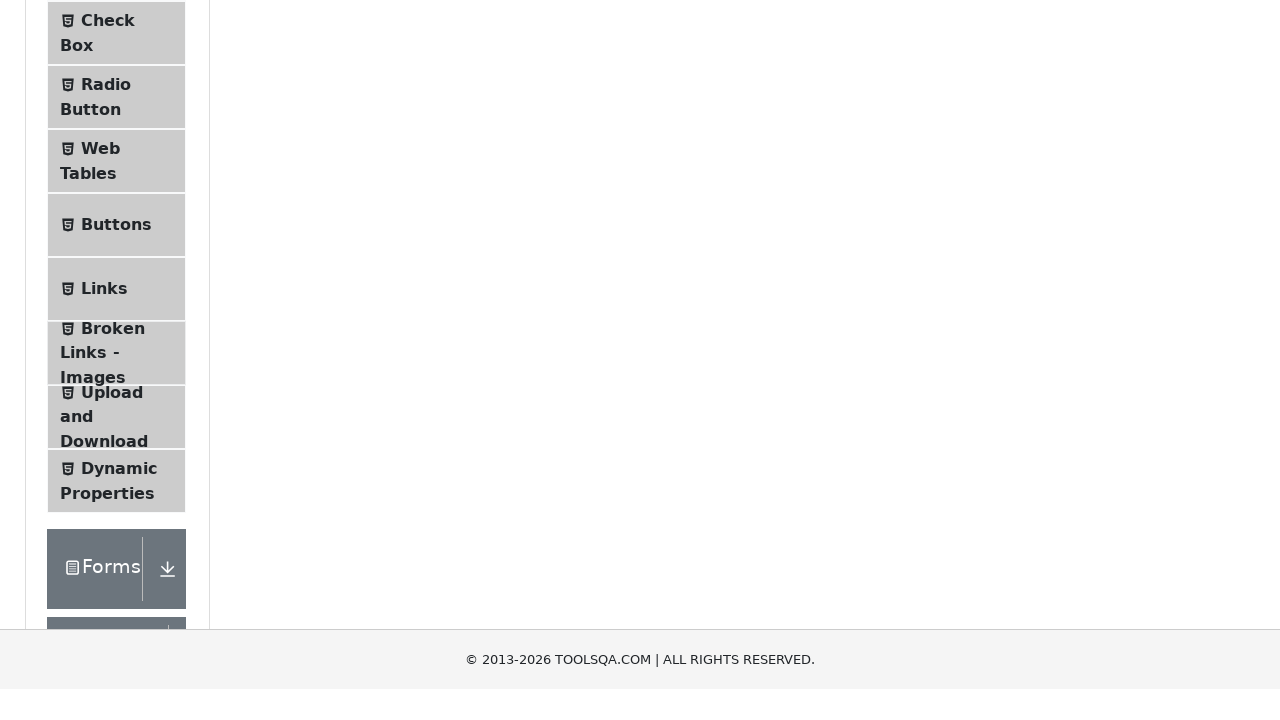

Clicked on Buttons menu item to navigate to Buttons page at (116, 517) on xpath=//span[@class='text' and text()='Buttons']
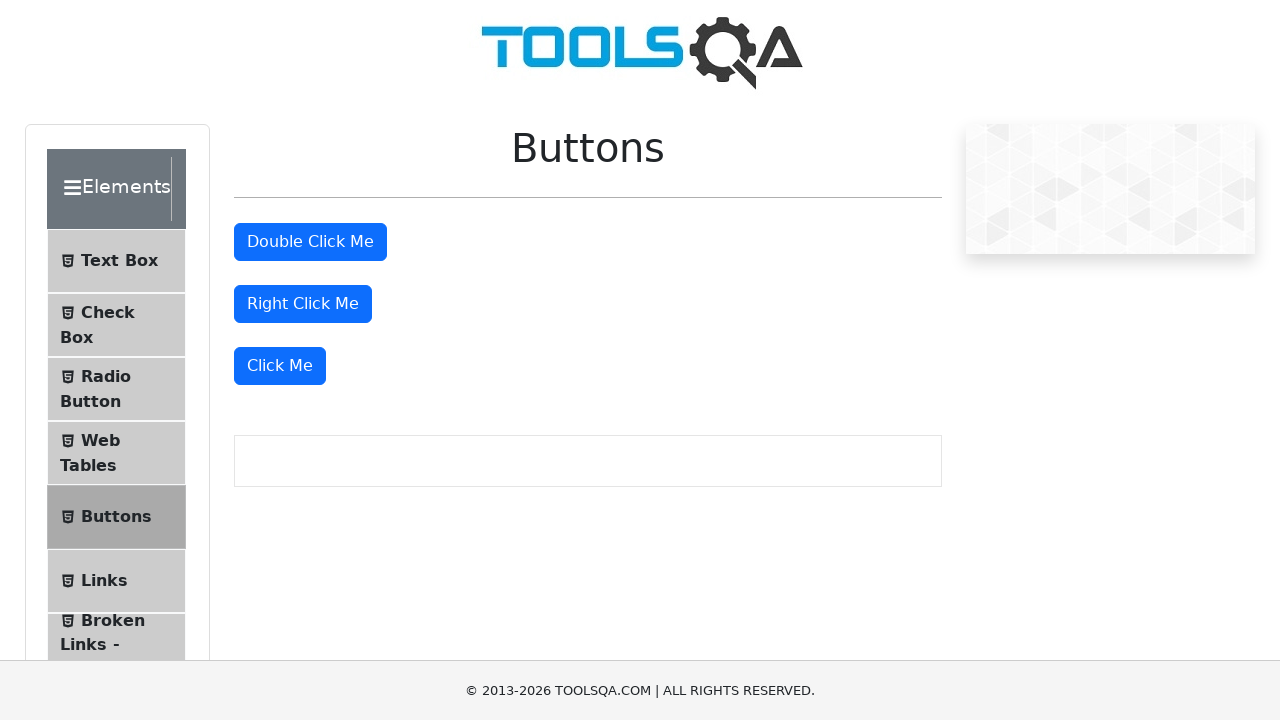

Performed right-click action on the right click button at (303, 304) on #rightClickBtn
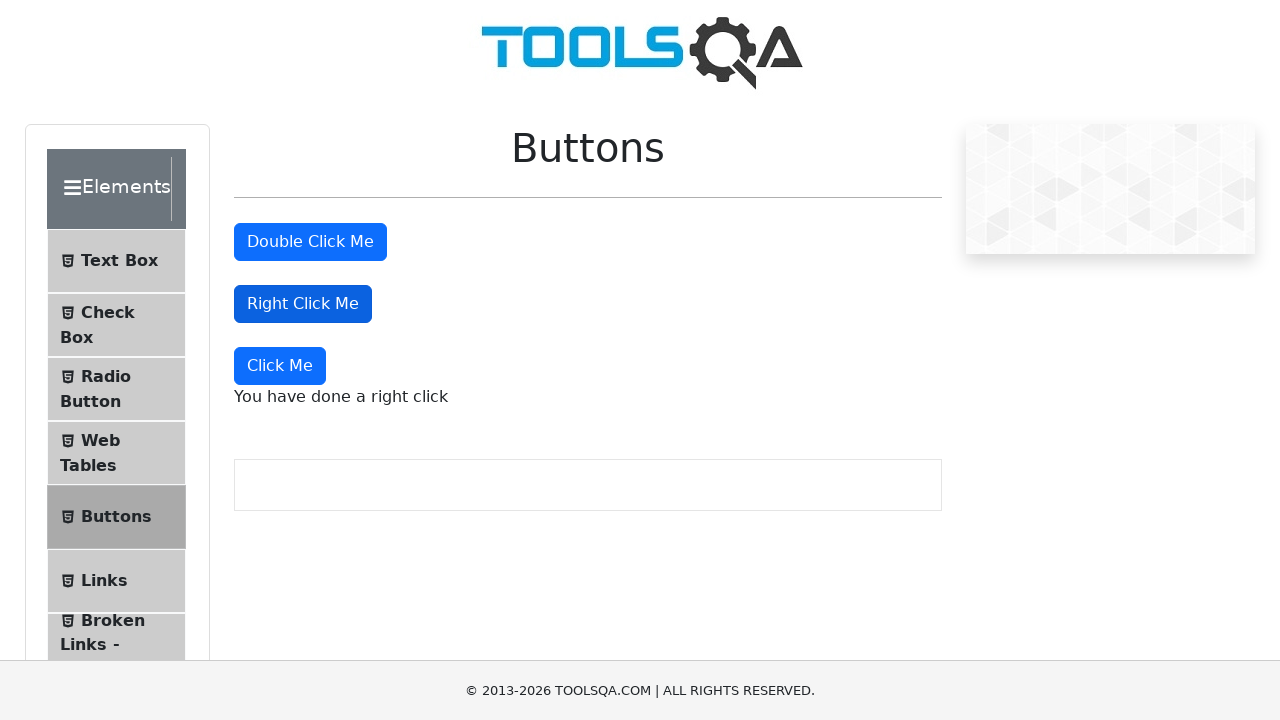

Verified the right click message appeared on the page
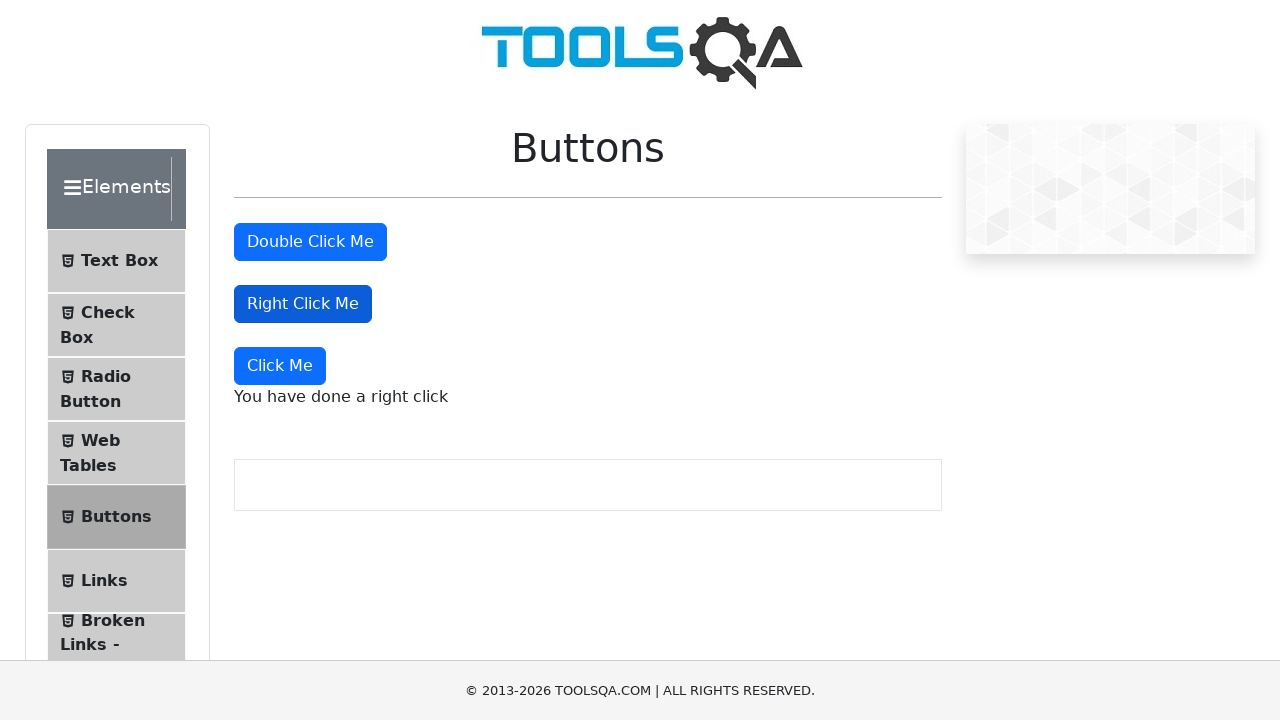

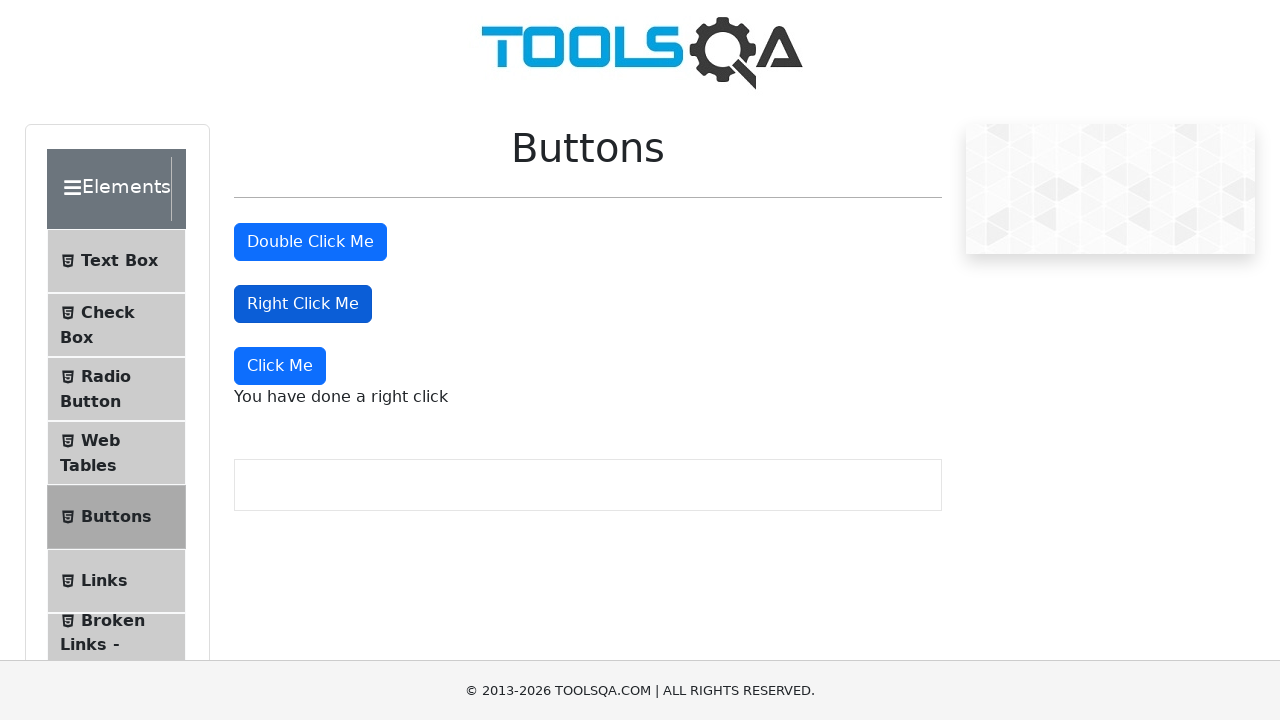